Tests the whiteboard drawing functionality by drawing a rectangular shape using mouse movements on an online whiteboard demo

Starting URL: https://www.groupboard.com/demo/groupboard-online-whiteboard-demo.shtml

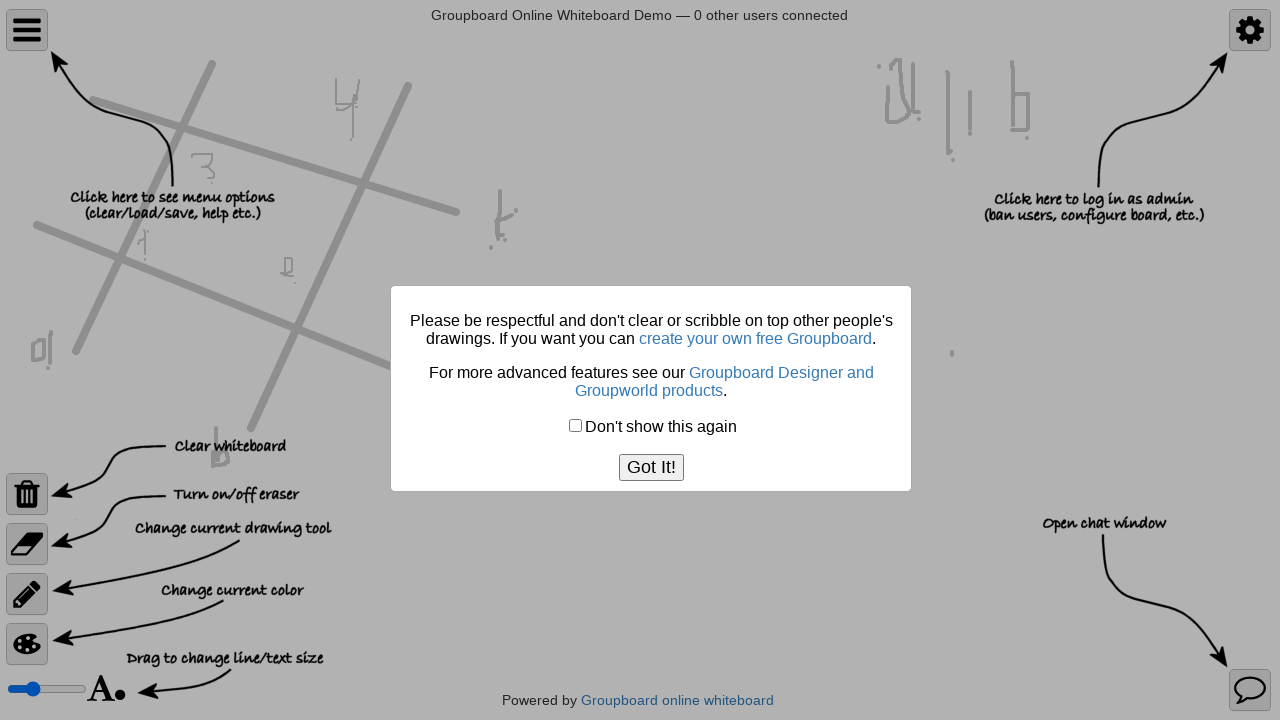

Clicked 'Got It!' button to dismiss initial dialog at (651, 468) on xpath=//button[text()='Got It!']
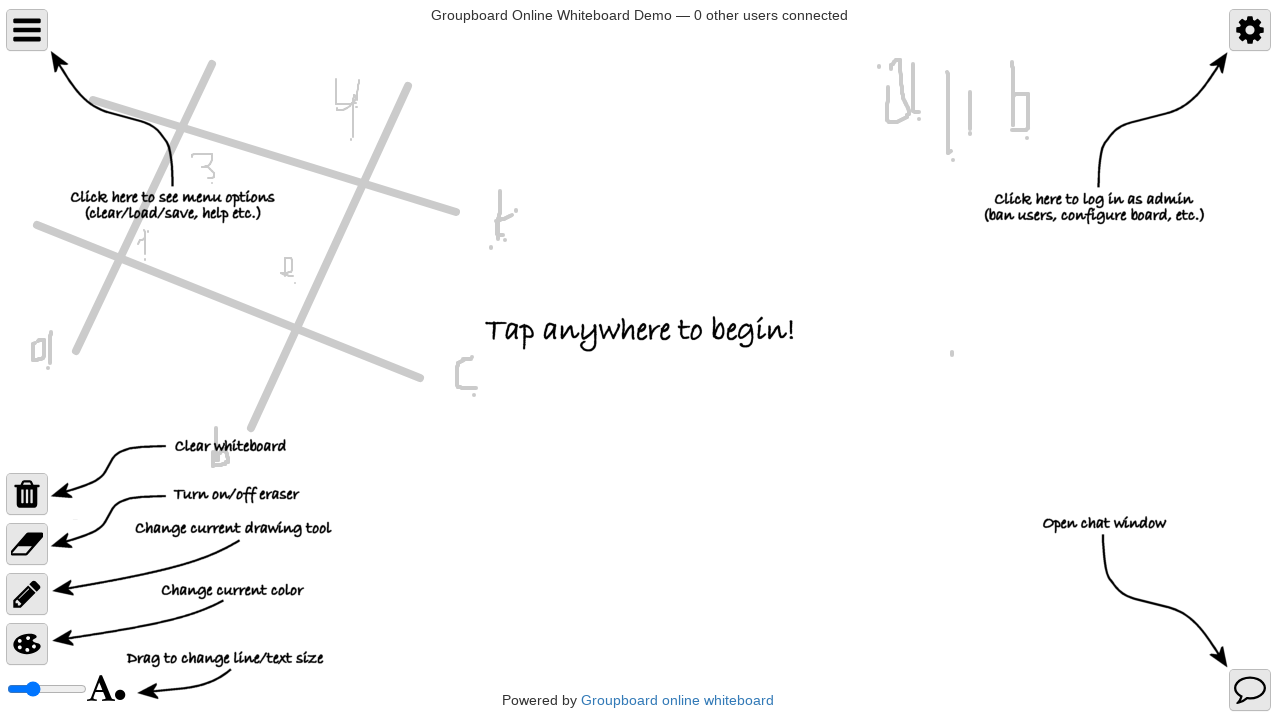

Located and switched to whiteboard iframe
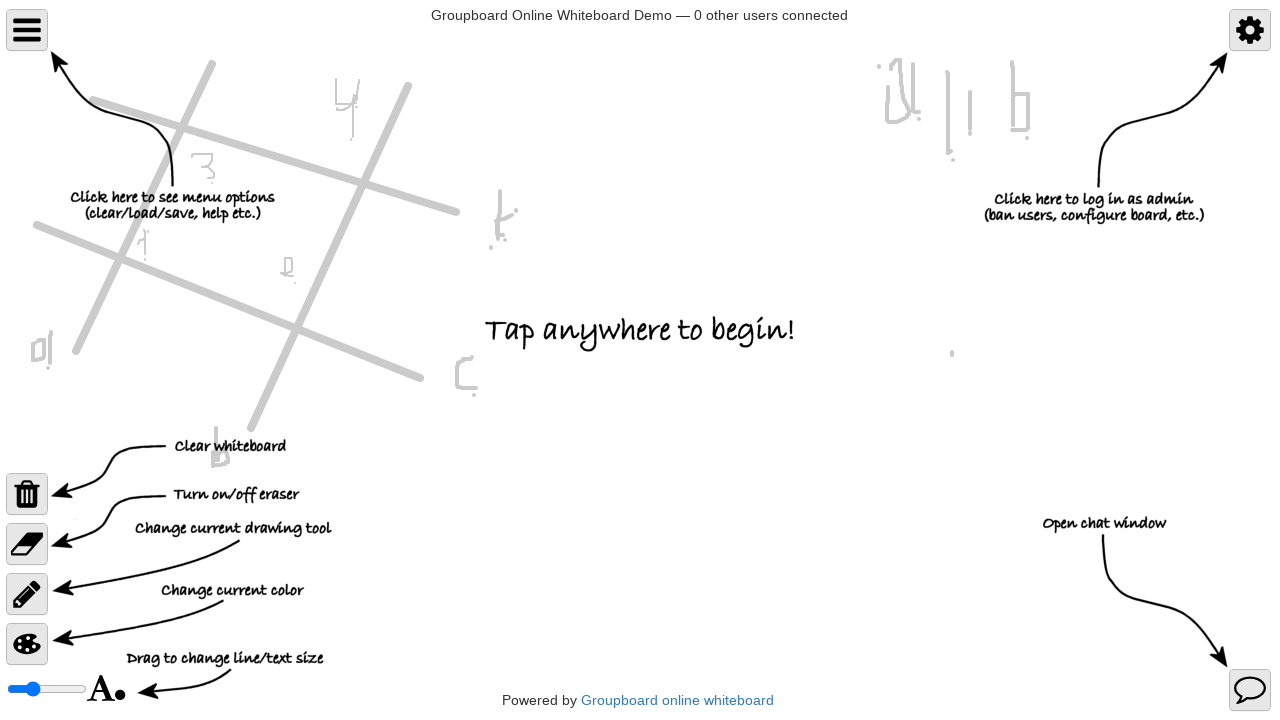

Clicked center button on whiteboard at (640, 334) on iframe >> nth=0 >> internal:control=enter-frame >> #centre
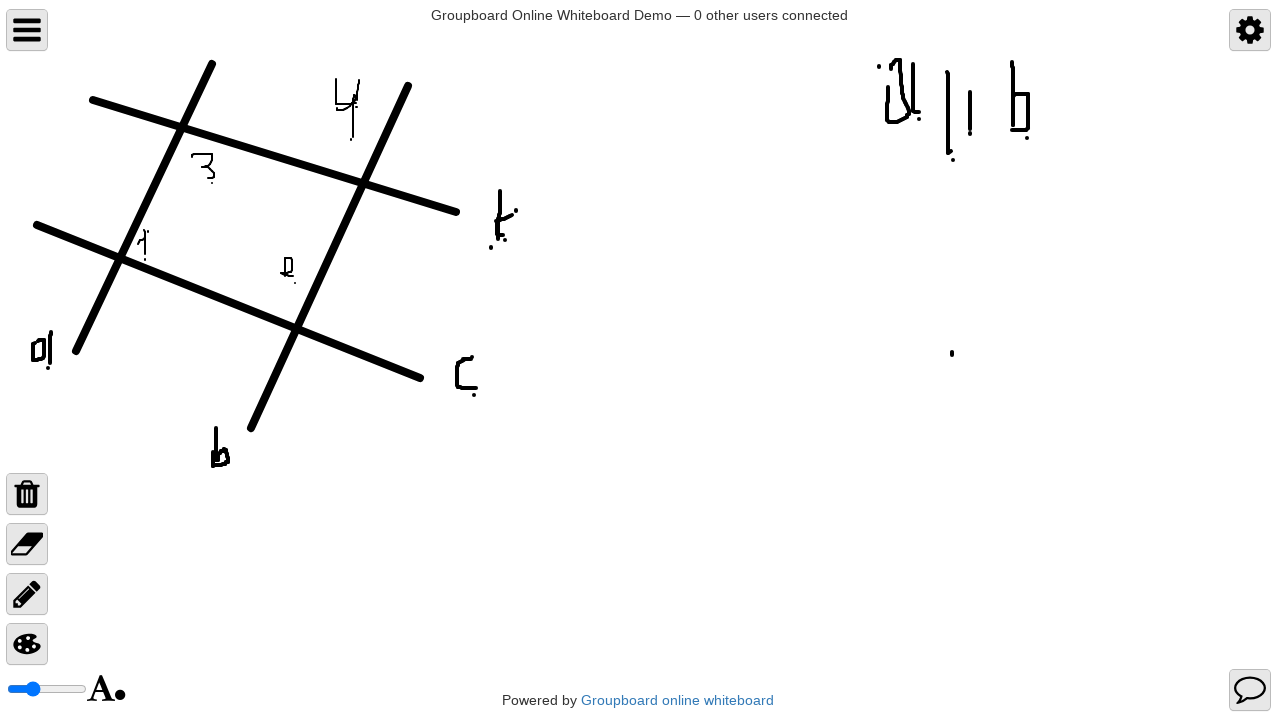

Clicked trash button to clear whiteboard at (27, 494) on iframe >> nth=0 >> internal:control=enter-frame >> #trash
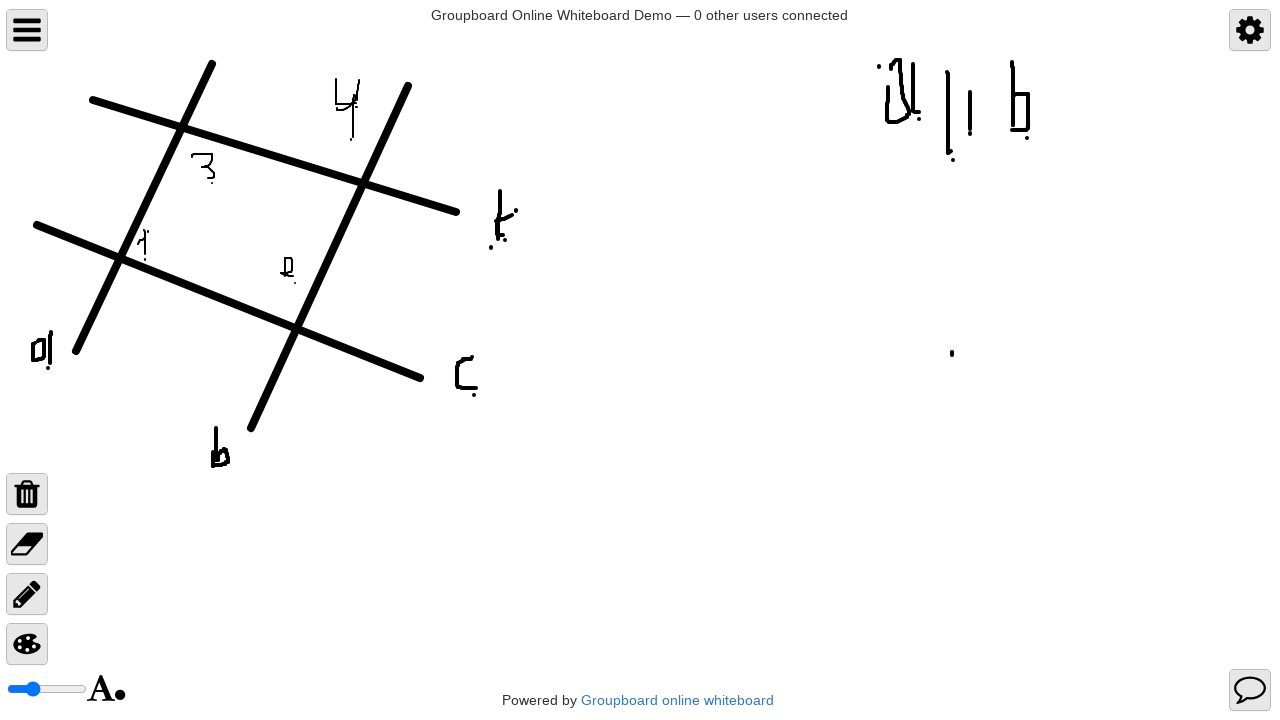

Set up dialog handler to accept confirmation
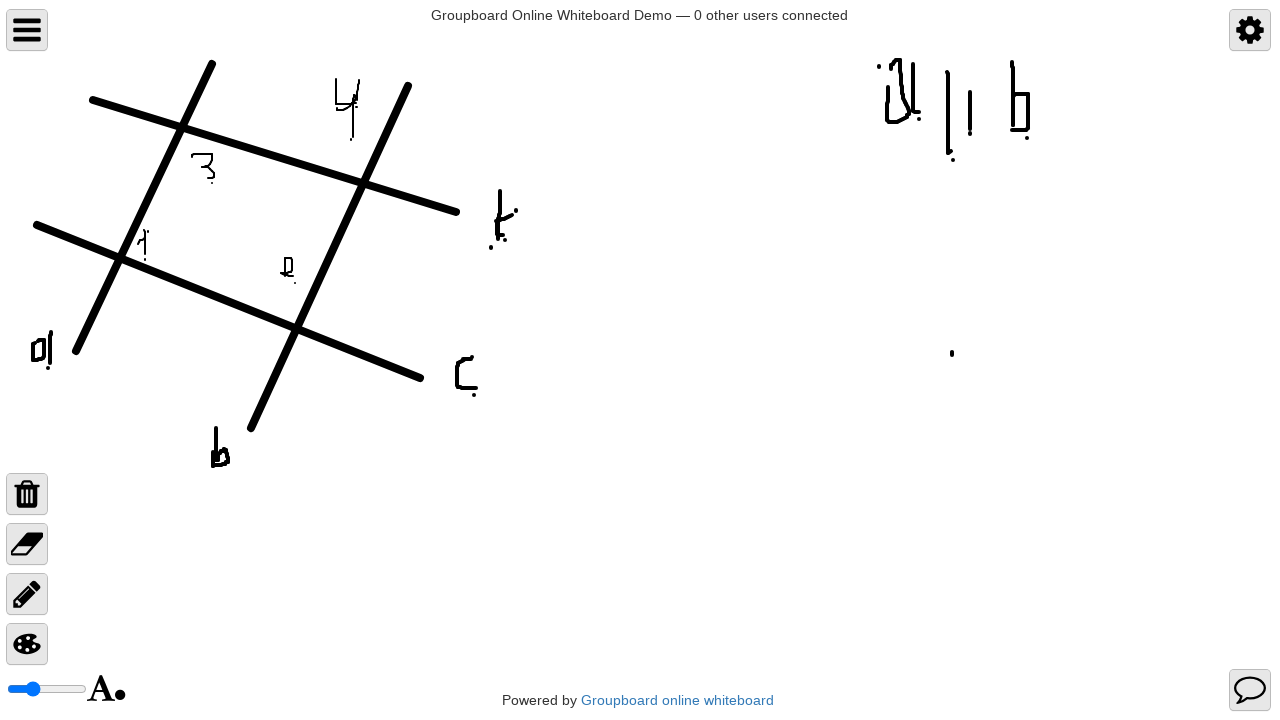

Moved mouse to top-left corner position (625, 150) at (625, 150)
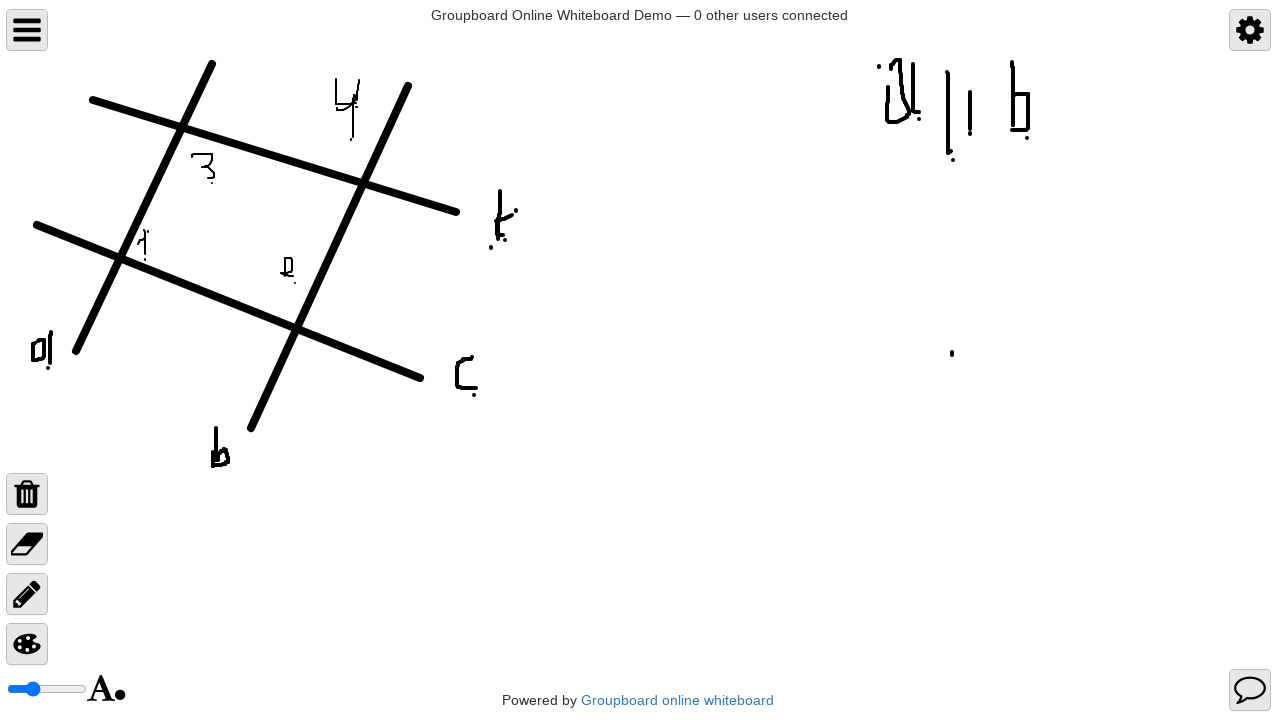

Pressed mouse button down at (625, 150) at (625, 150)
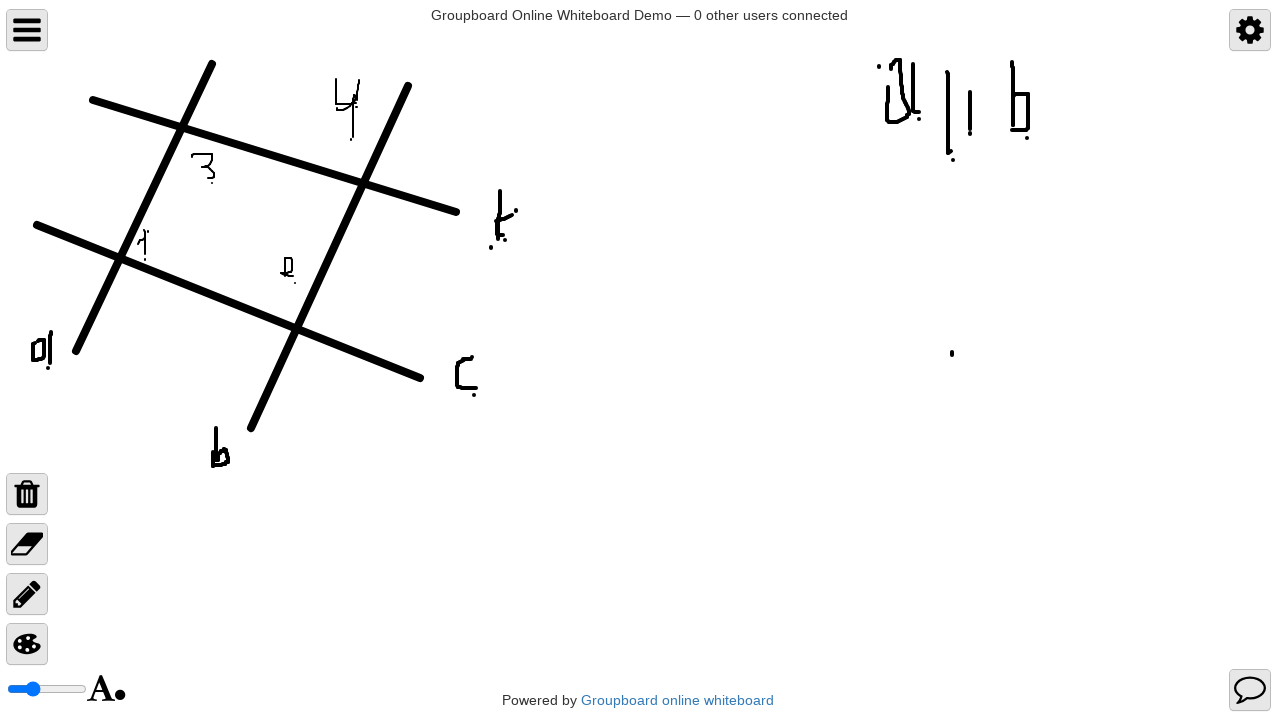

Moved mouse to draw top horizontal line to (775, 150) at (775, 150)
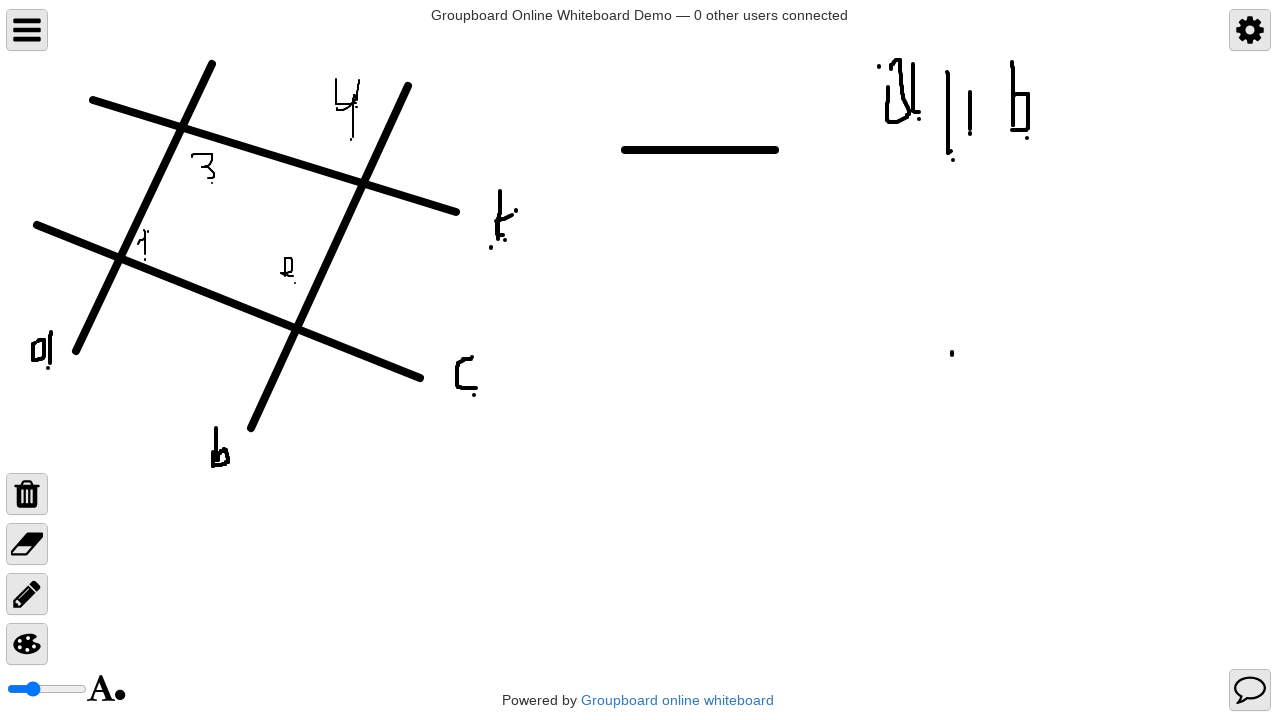

Released mouse button - top line drawn at (775, 150)
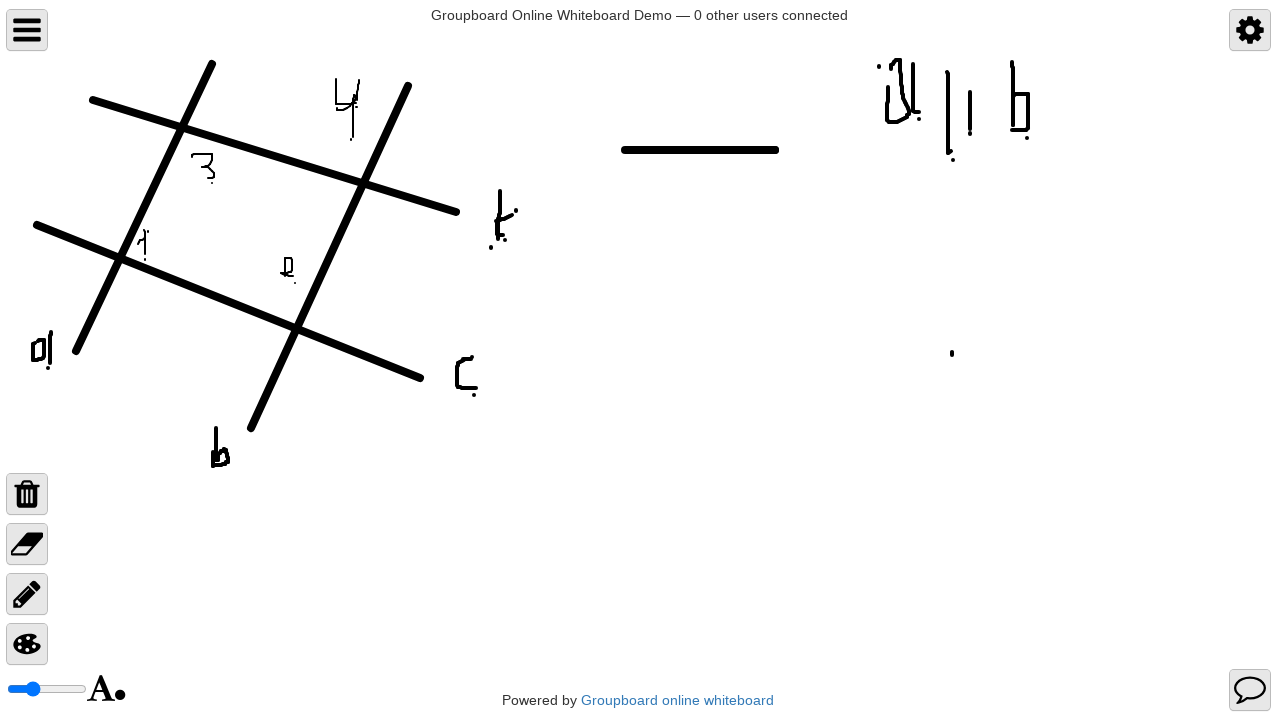

Moved mouse to top-right corner position (775, 150) at (775, 150)
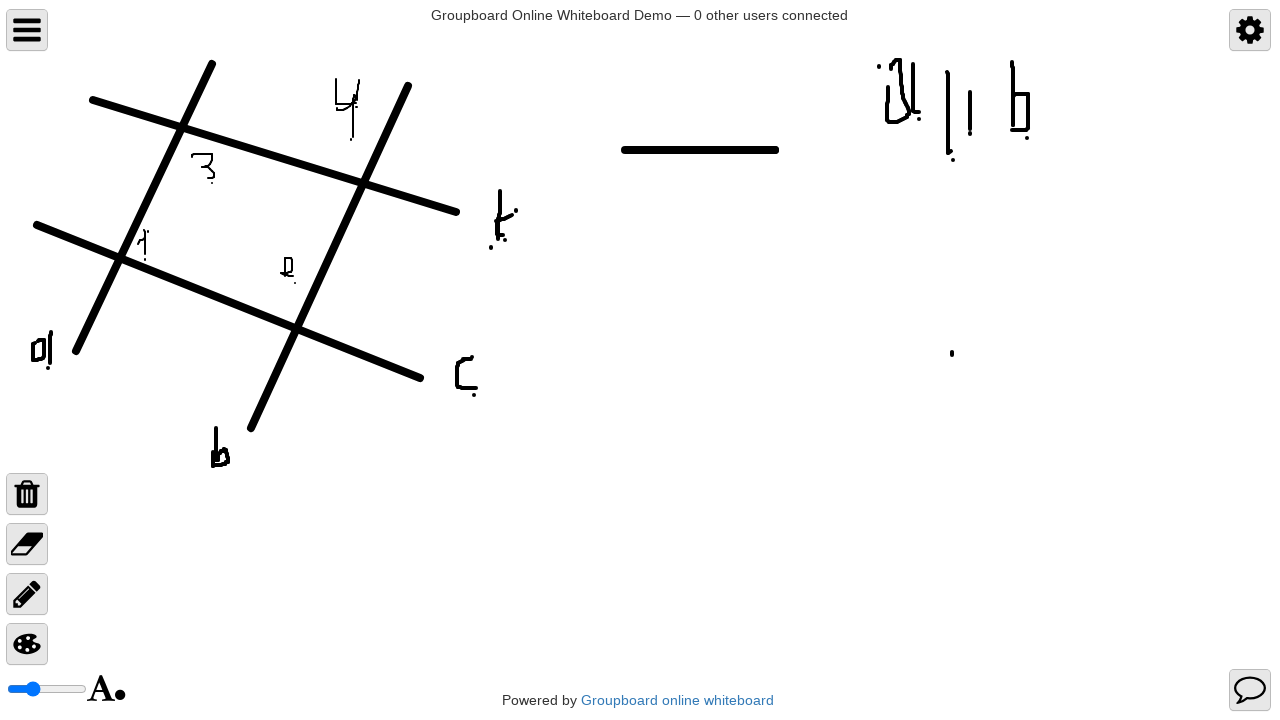

Pressed mouse button down at (775, 150) at (775, 150)
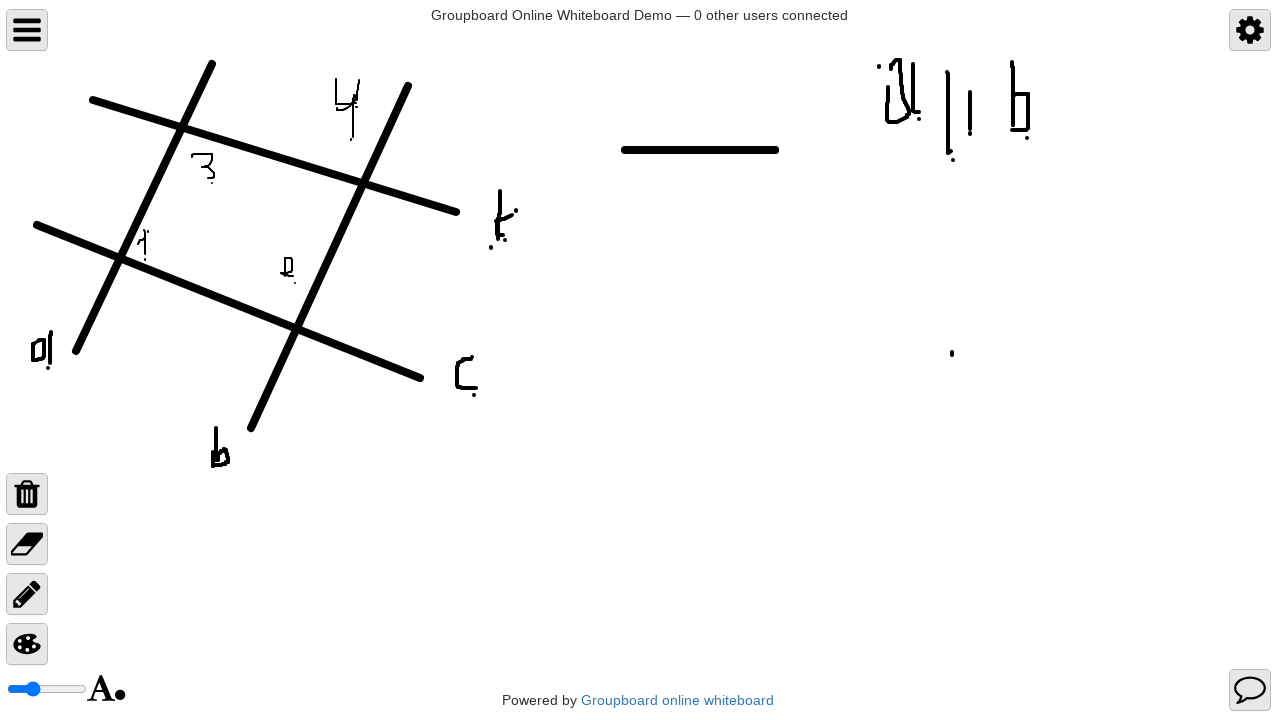

Moved mouse to draw right vertical line to (775, 350) at (775, 350)
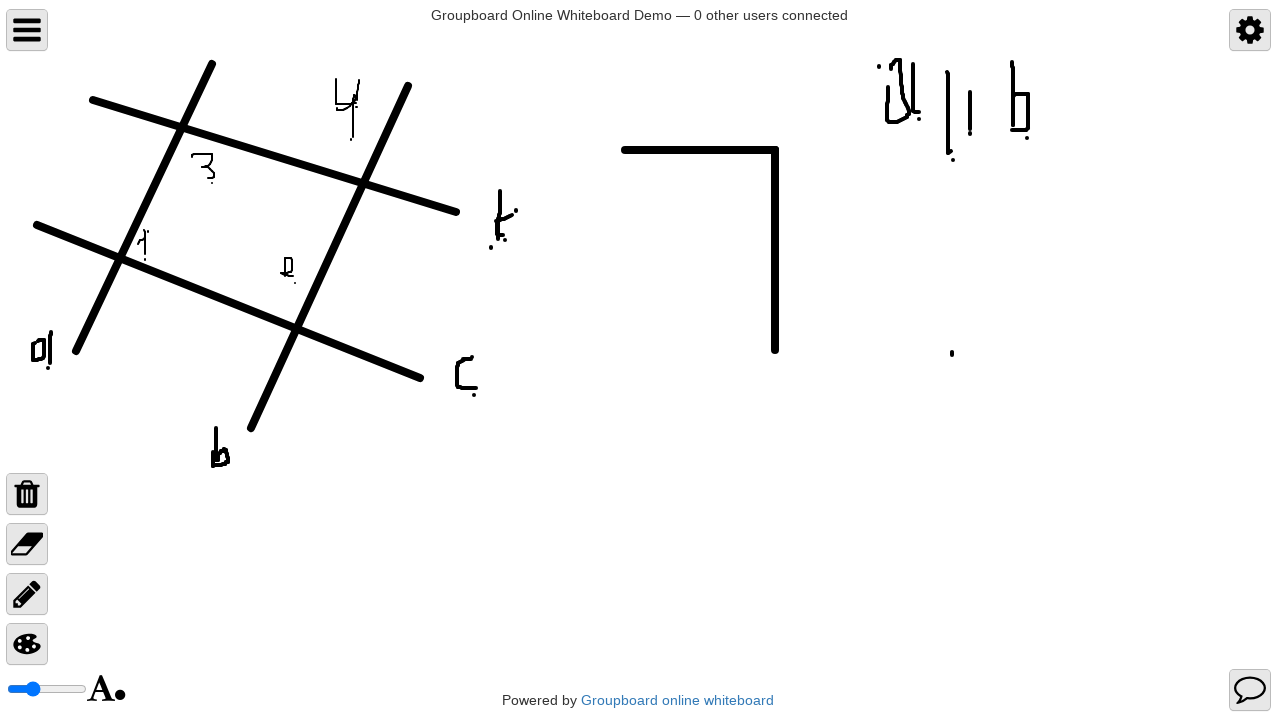

Released mouse button - right line drawn at (775, 350)
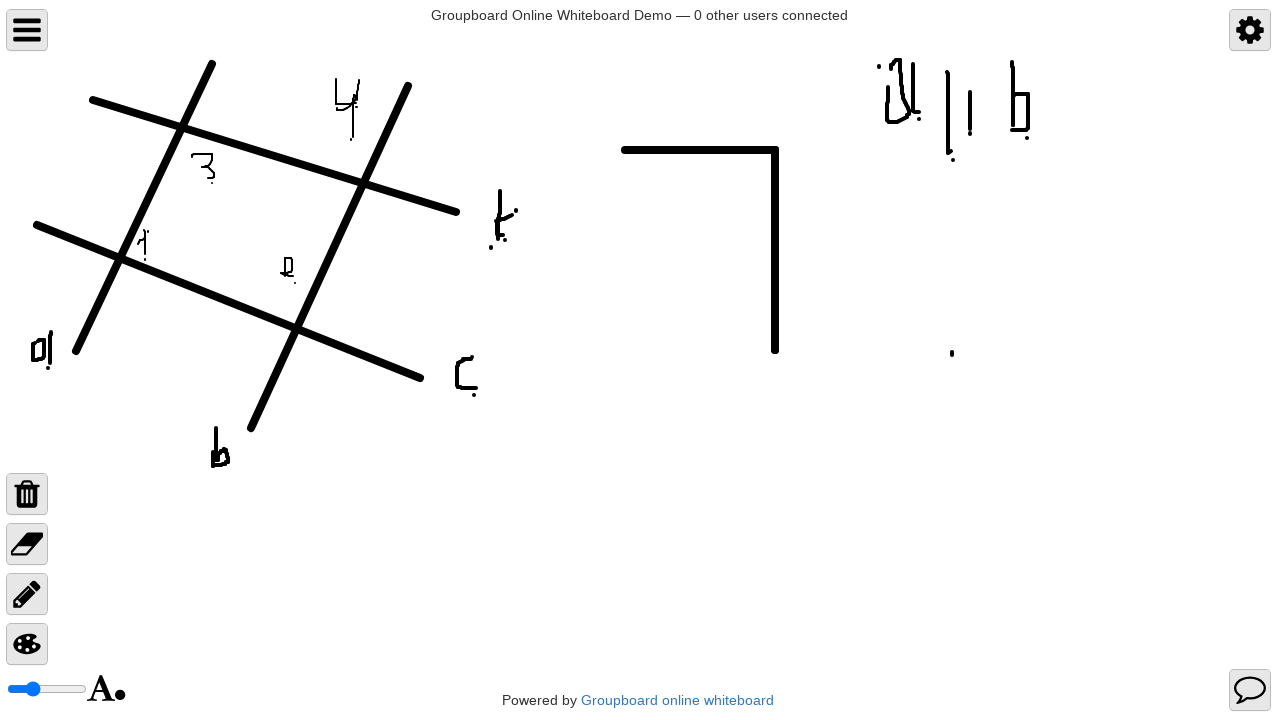

Moved mouse to bottom-right corner position (775, 350) at (775, 350)
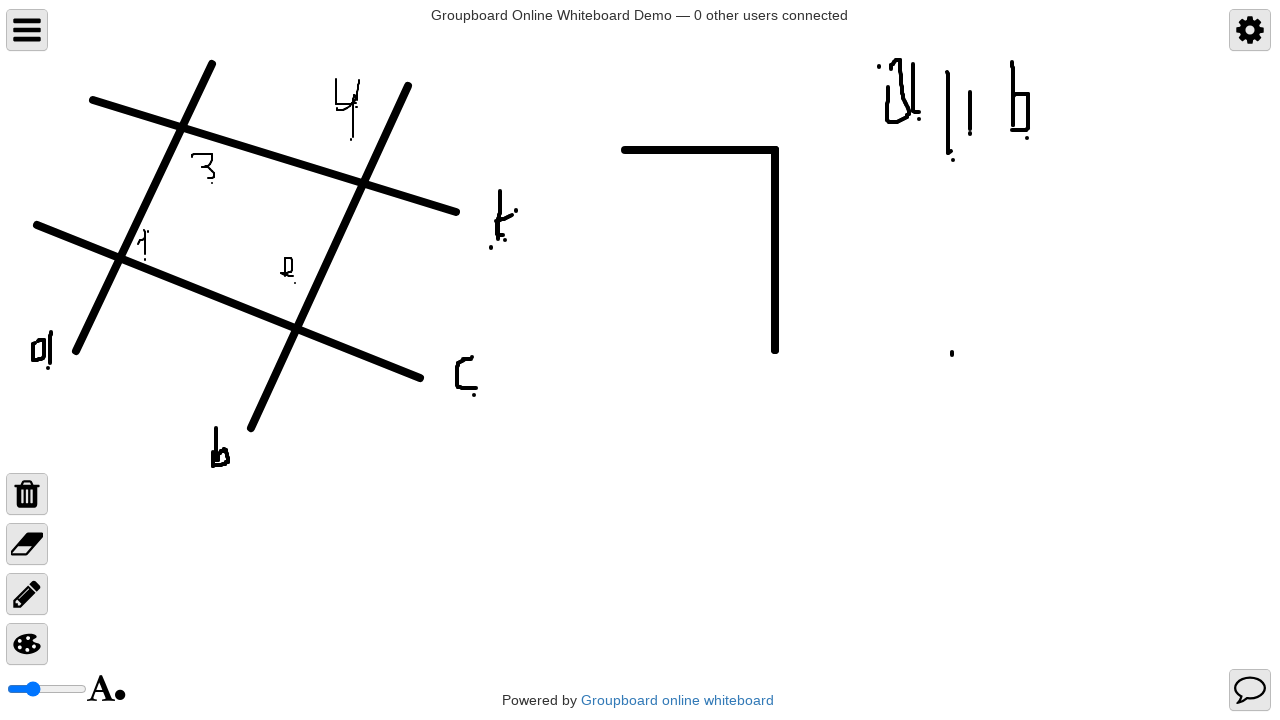

Pressed mouse button down at (775, 350) at (775, 350)
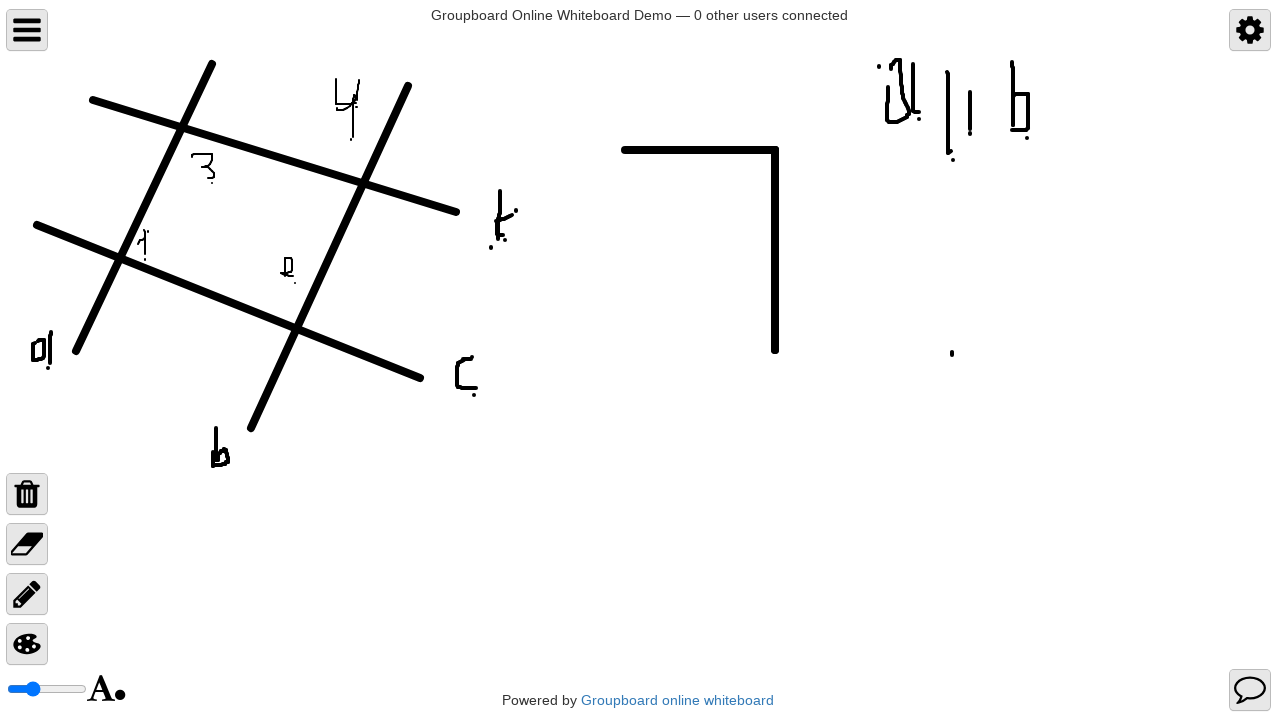

Moved mouse to draw bottom horizontal line to (625, 350) at (625, 350)
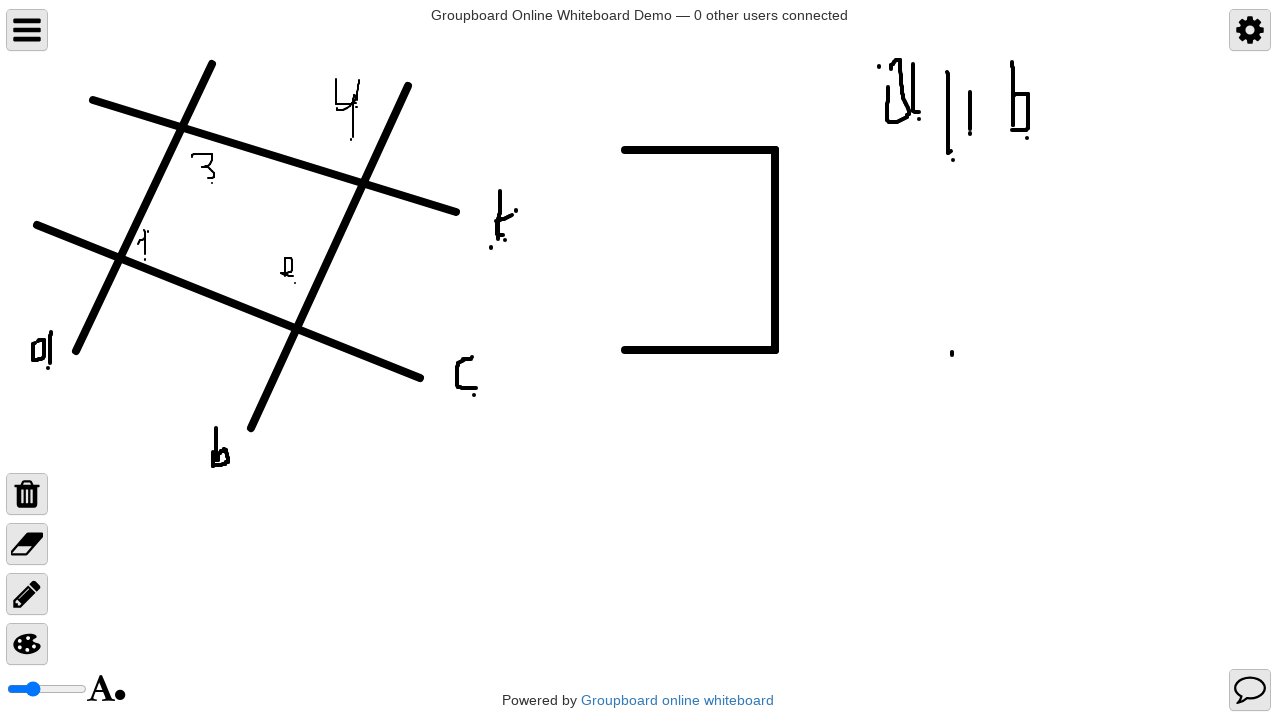

Released mouse button - bottom line drawn at (625, 350)
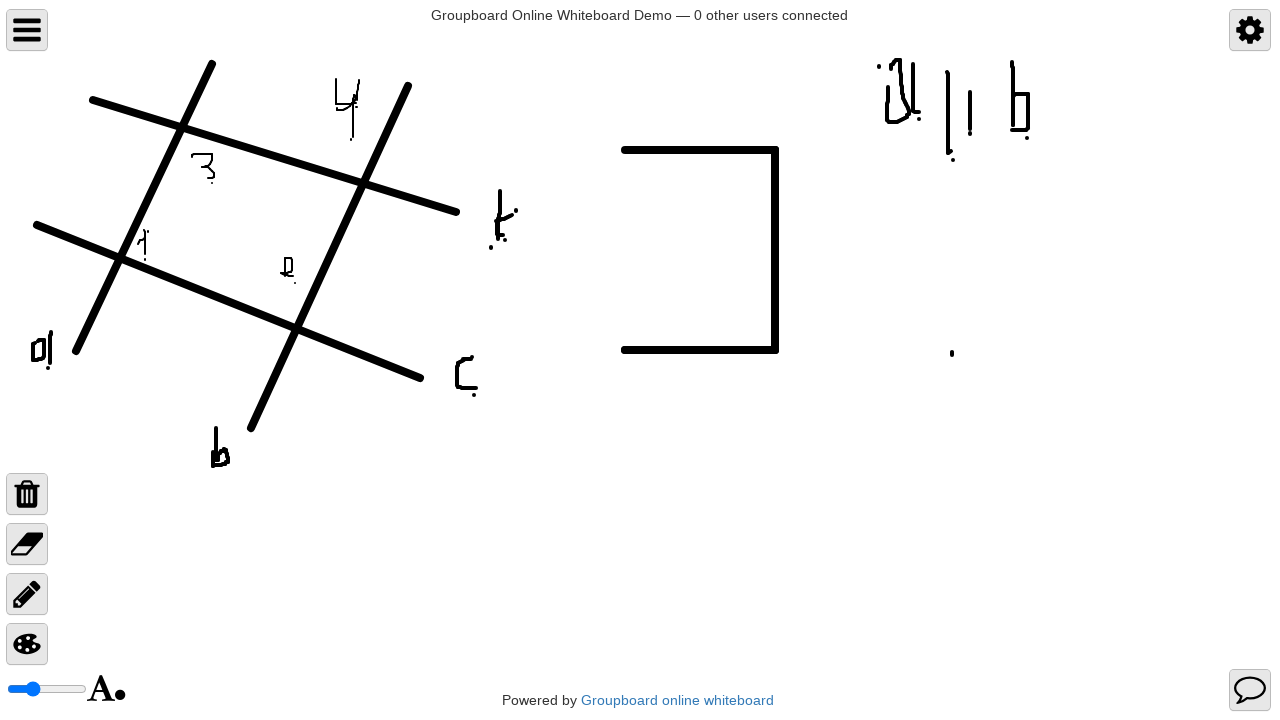

Moved mouse to bottom-left corner position (625, 350) at (625, 350)
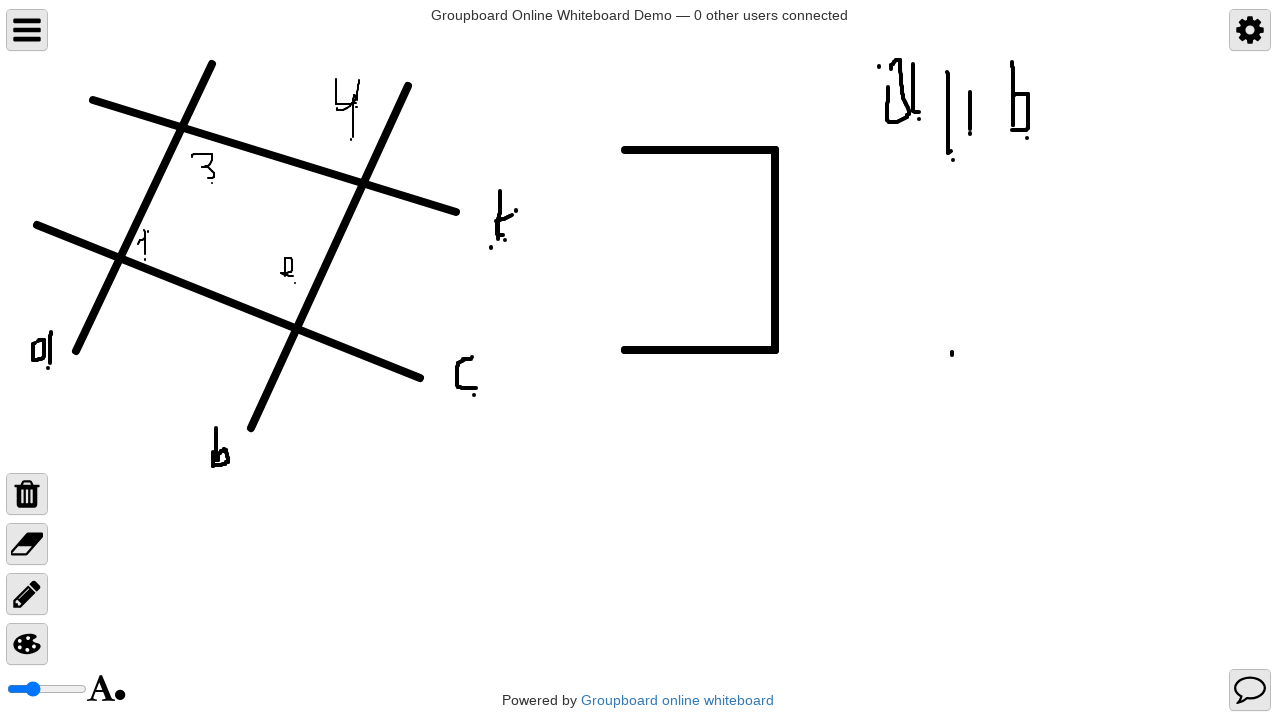

Pressed mouse button down at (625, 350) at (625, 350)
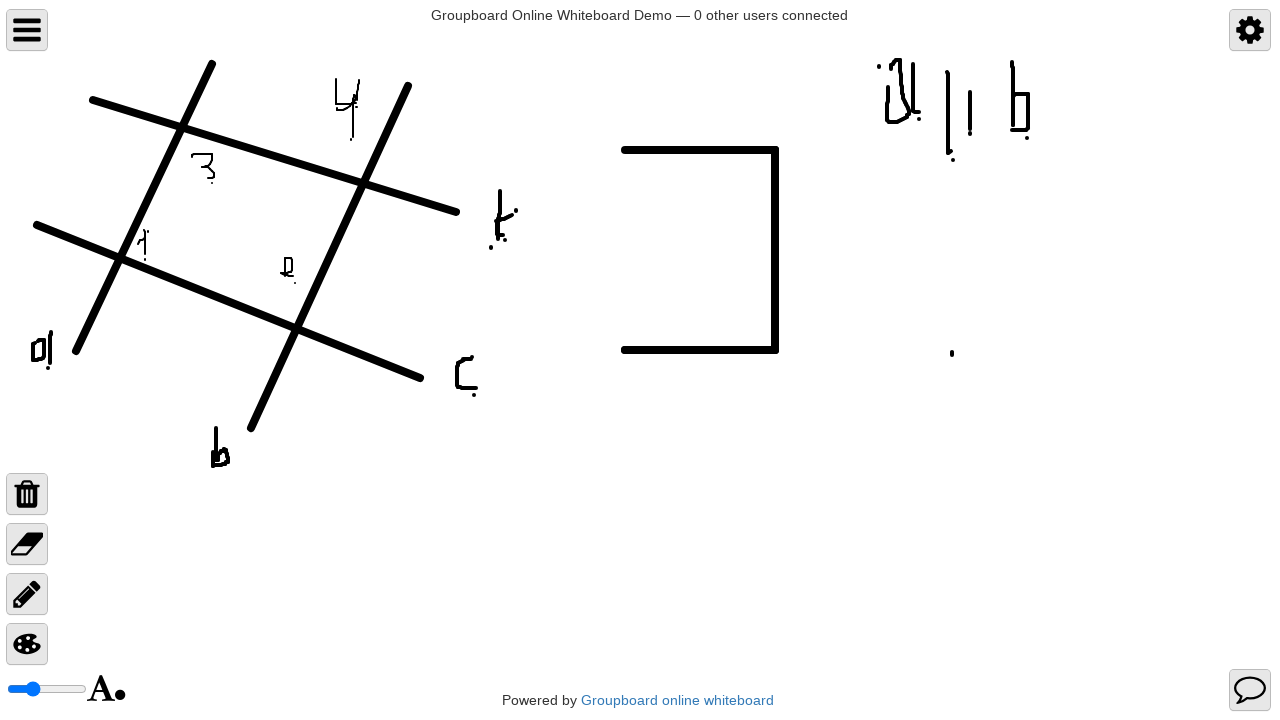

Moved mouse to draw left vertical line to (625, 150) at (625, 150)
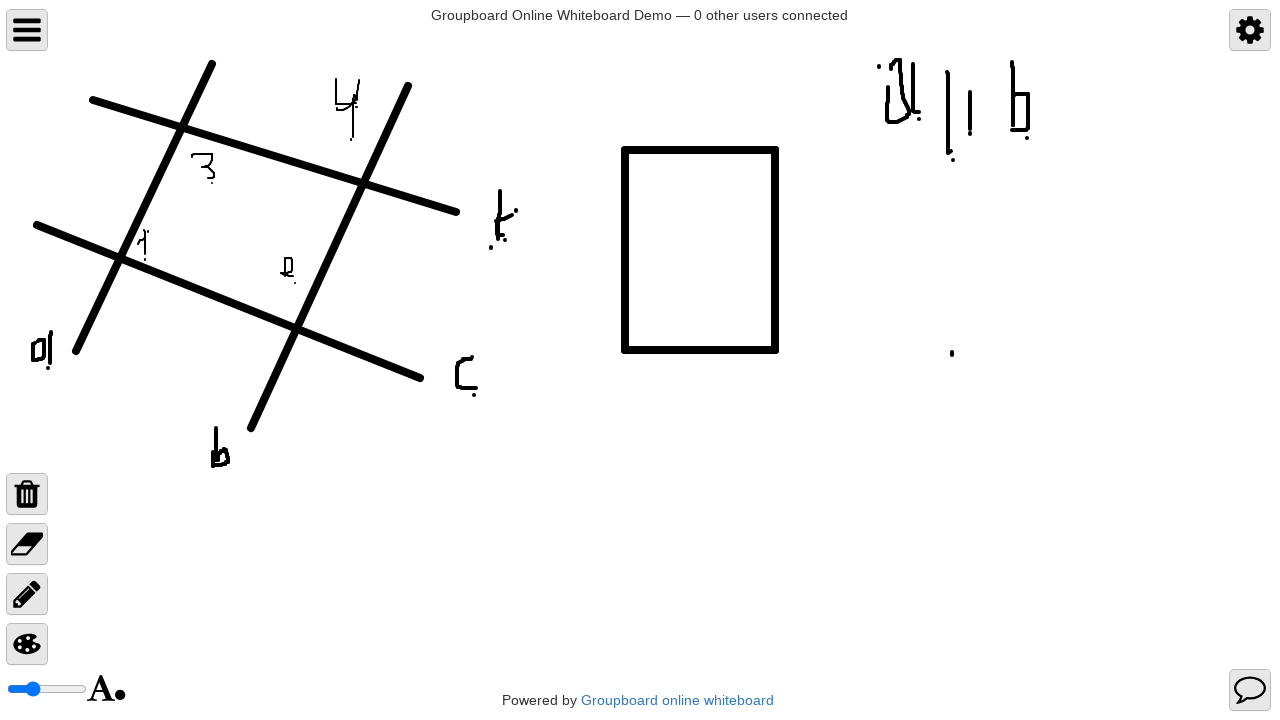

Released mouse button - left line drawn, rectangle complete at (625, 150)
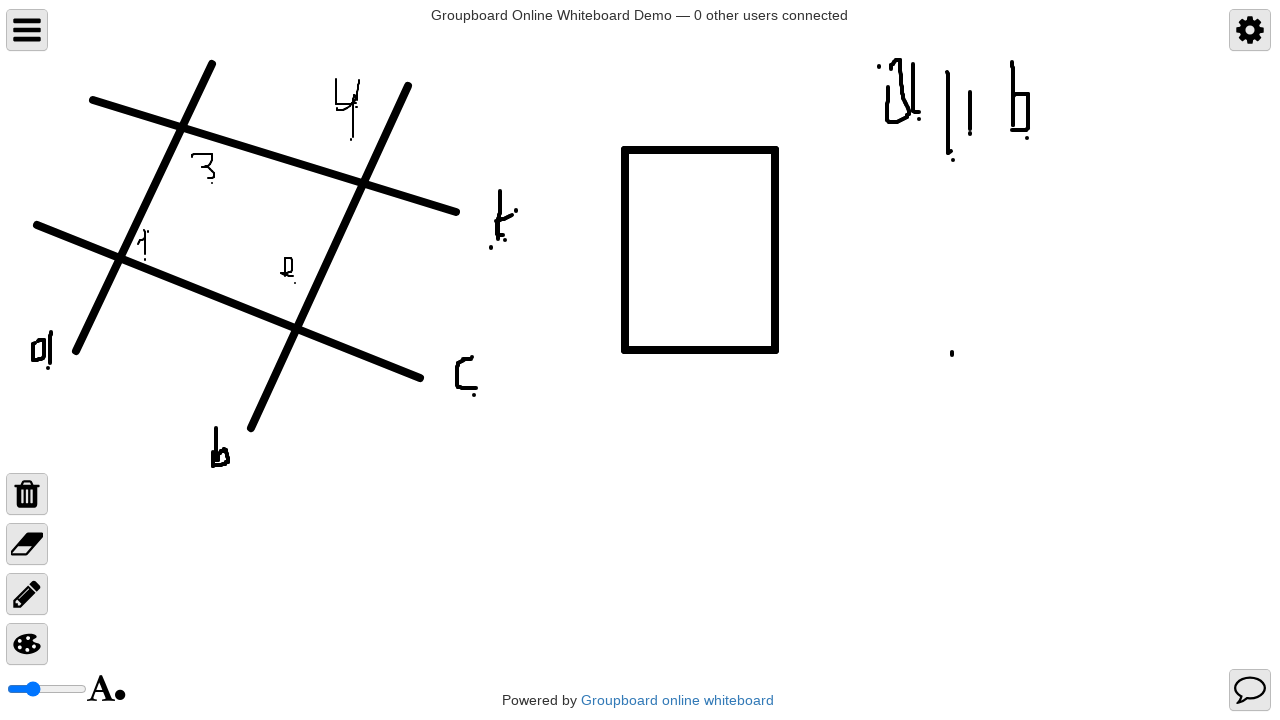

Waited 1 second for drawing to complete
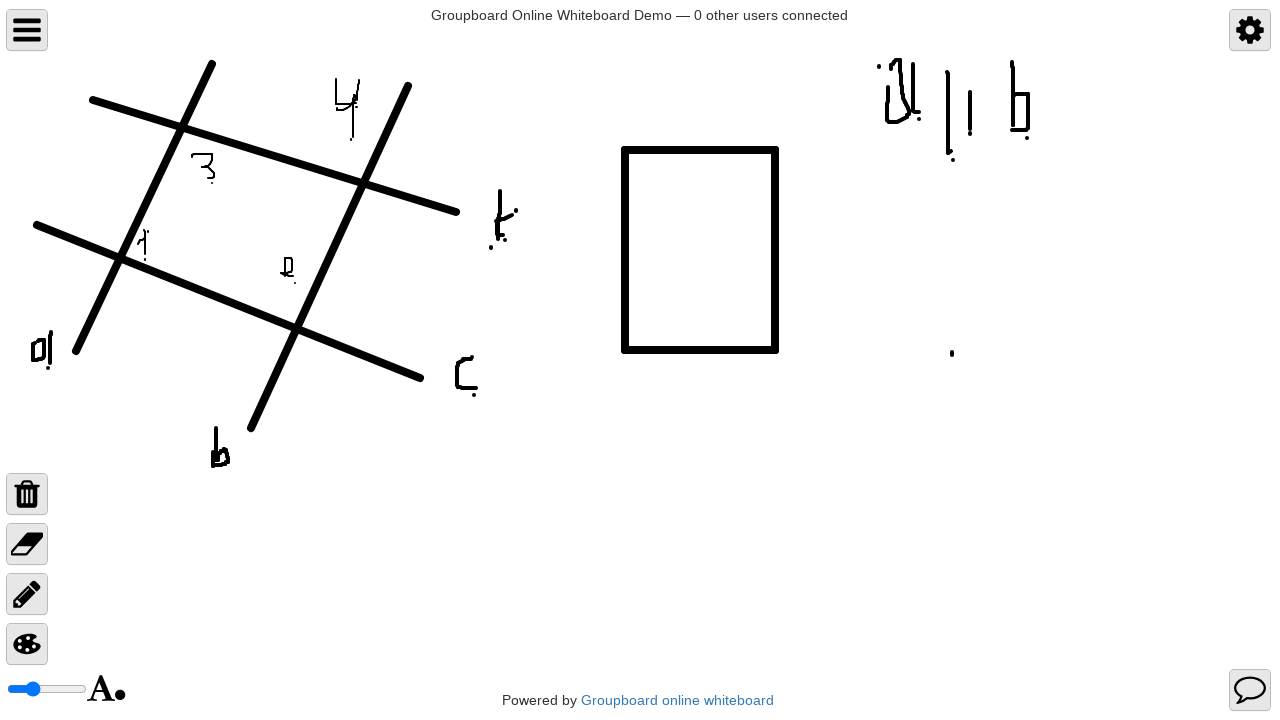

Clicked trash button to clear the rectangle drawing at (27, 494) on iframe >> nth=0 >> internal:control=enter-frame >> #trash
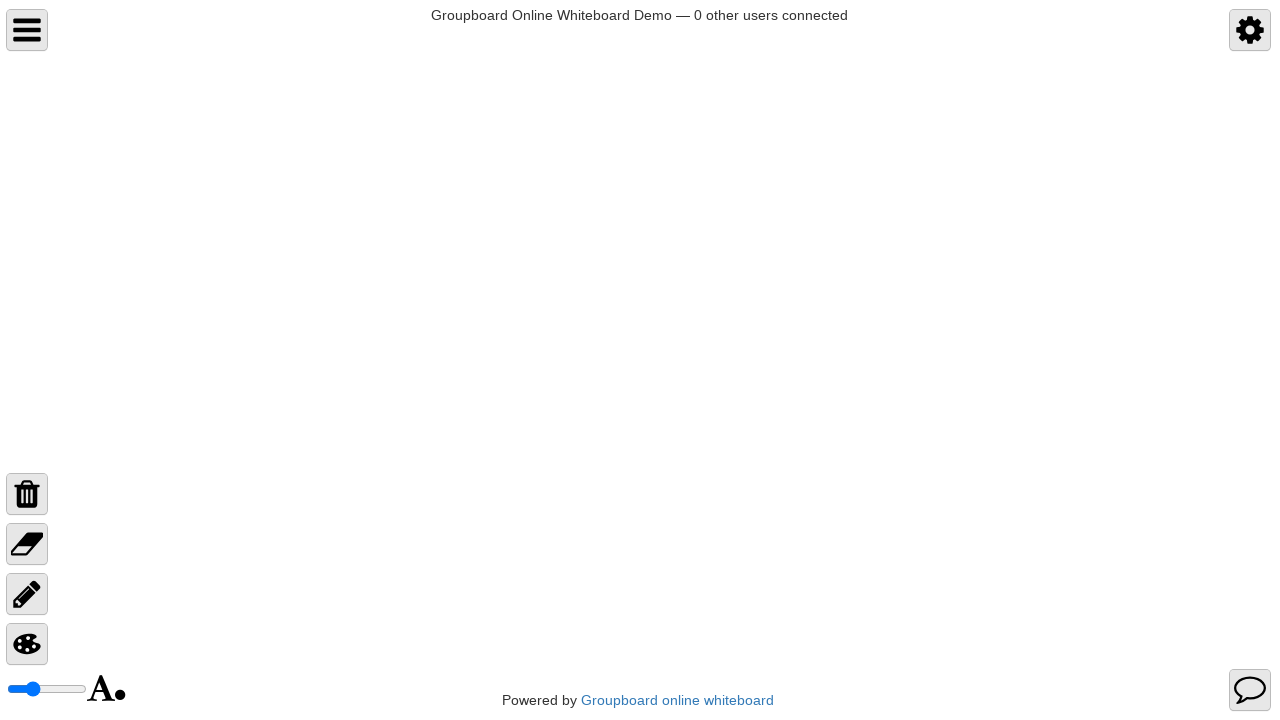

Set up dialog handler to accept clear confirmation
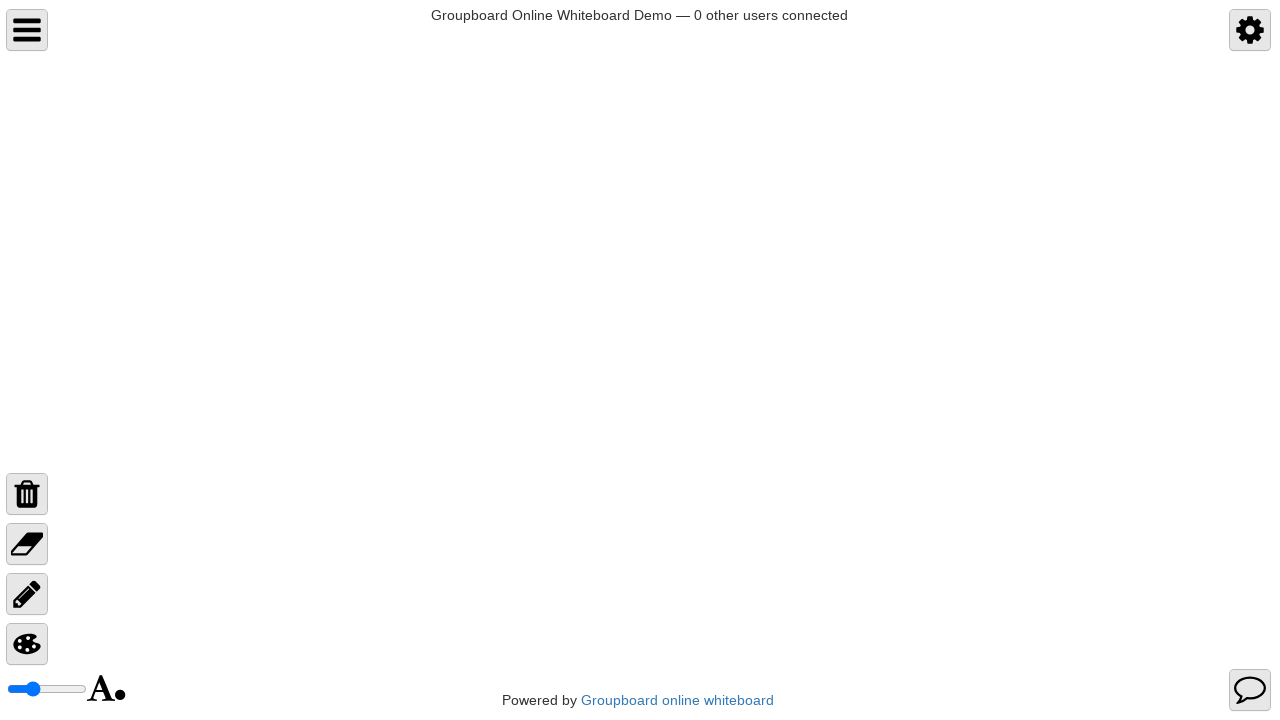

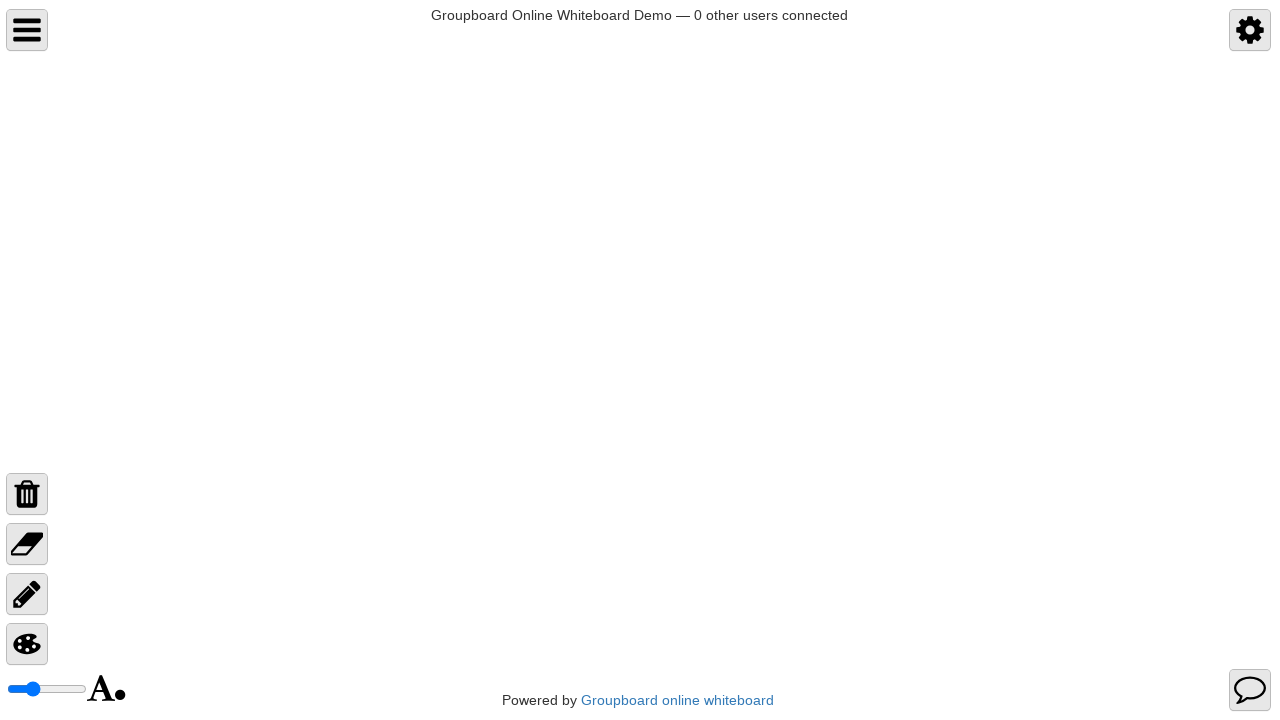